Tests revealing a hidden input field and typing into it with explicit wait options for handling interactability

Starting URL: https://www.selenium.dev/selenium/web/dynamic.html

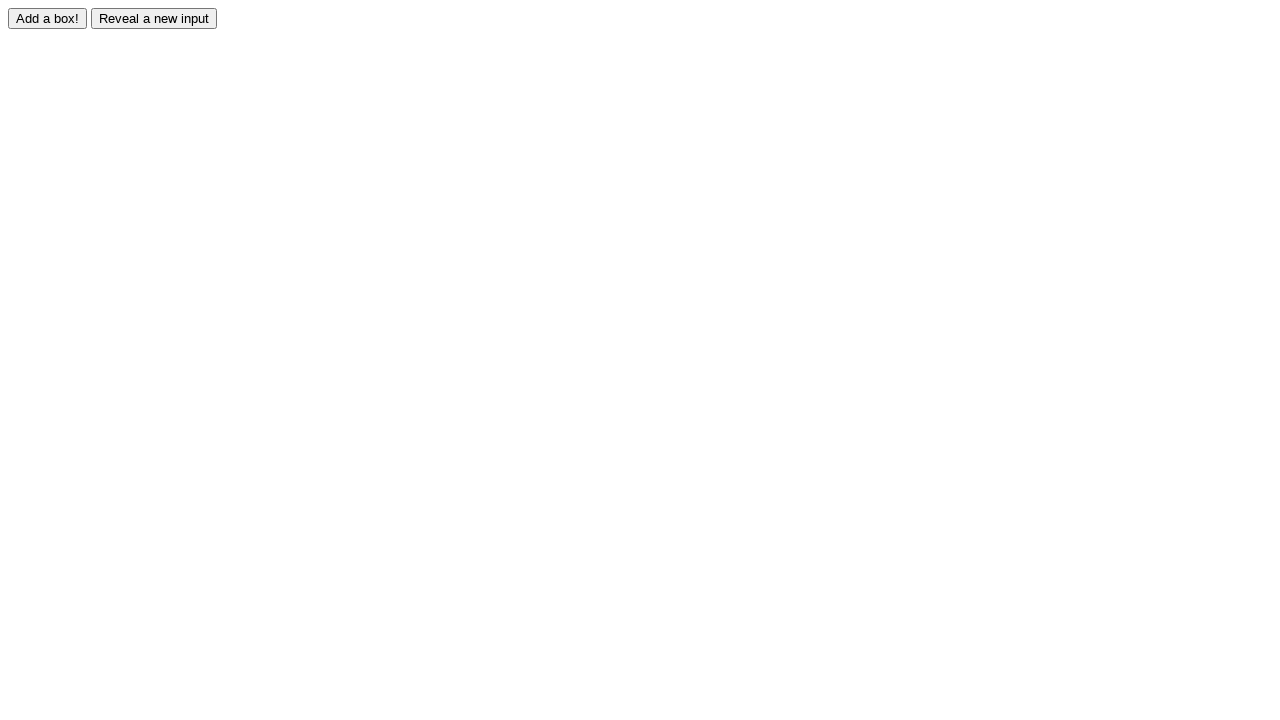

Clicked reveal button to show hidden input field at (154, 18) on #reveal
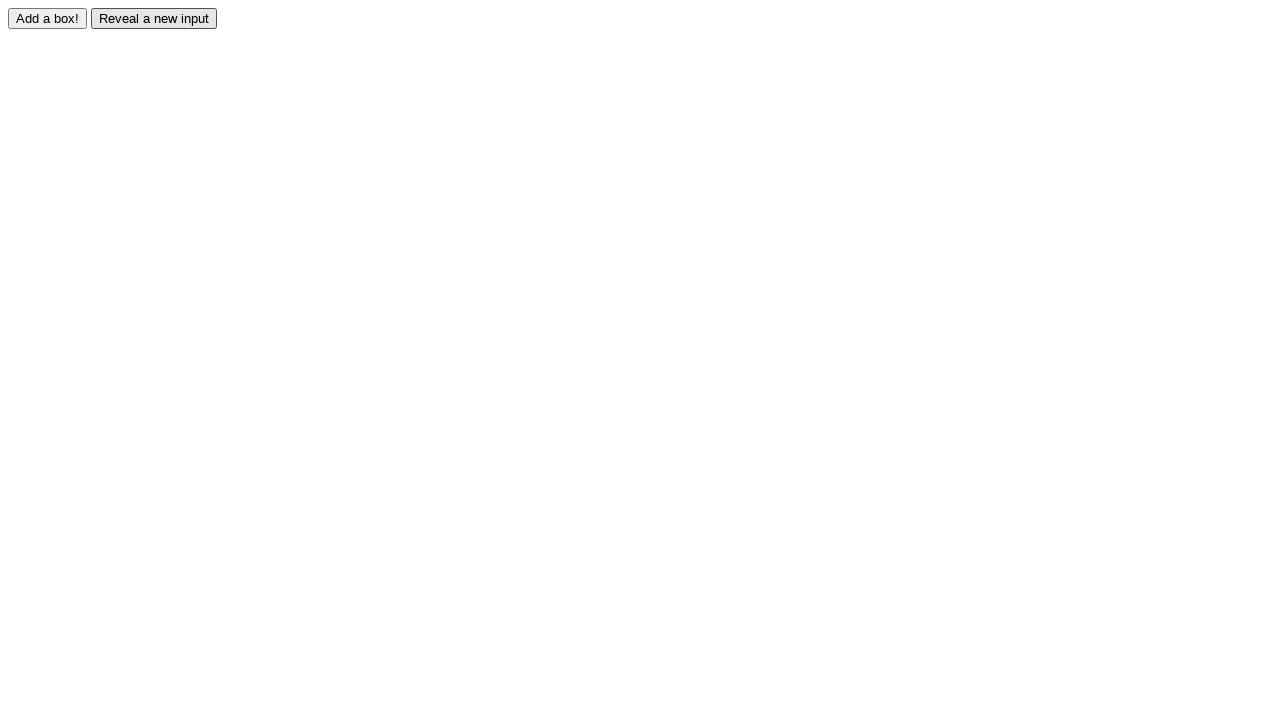

Waited for hidden input field to become visible
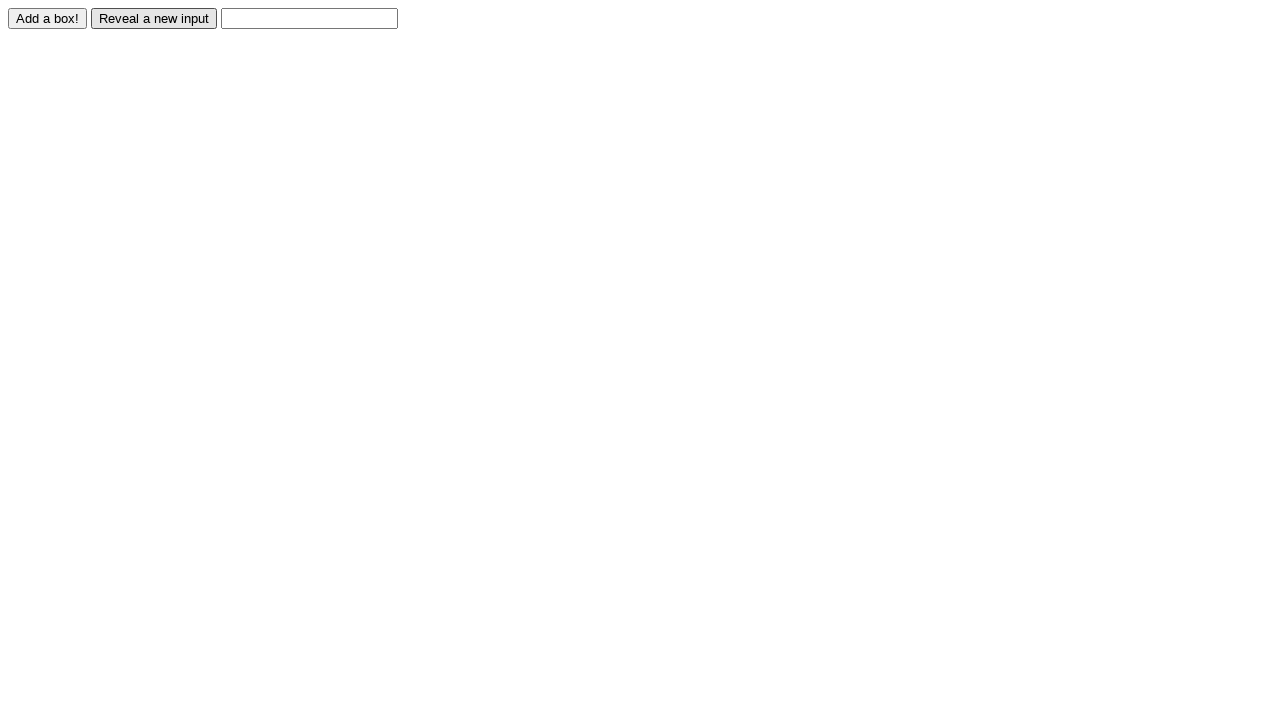

Typed 'Displayed' into the revealed input field on #revealed
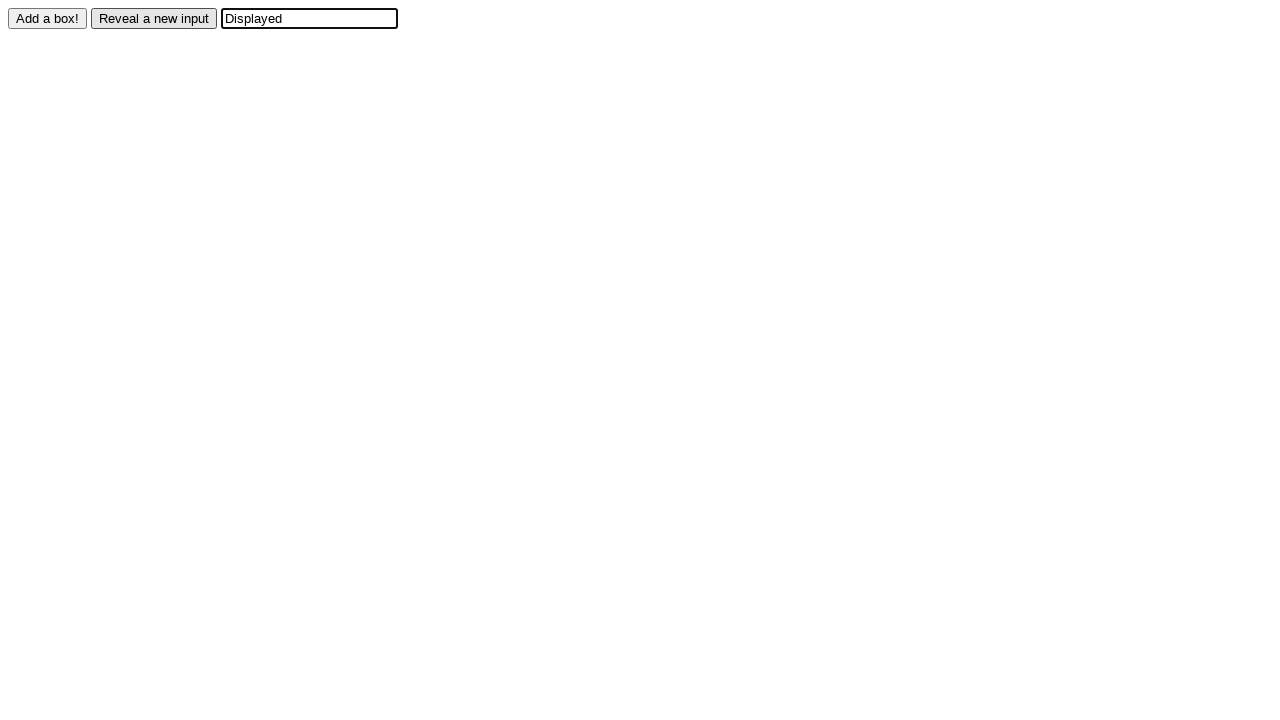

Located the revealed input field for verification
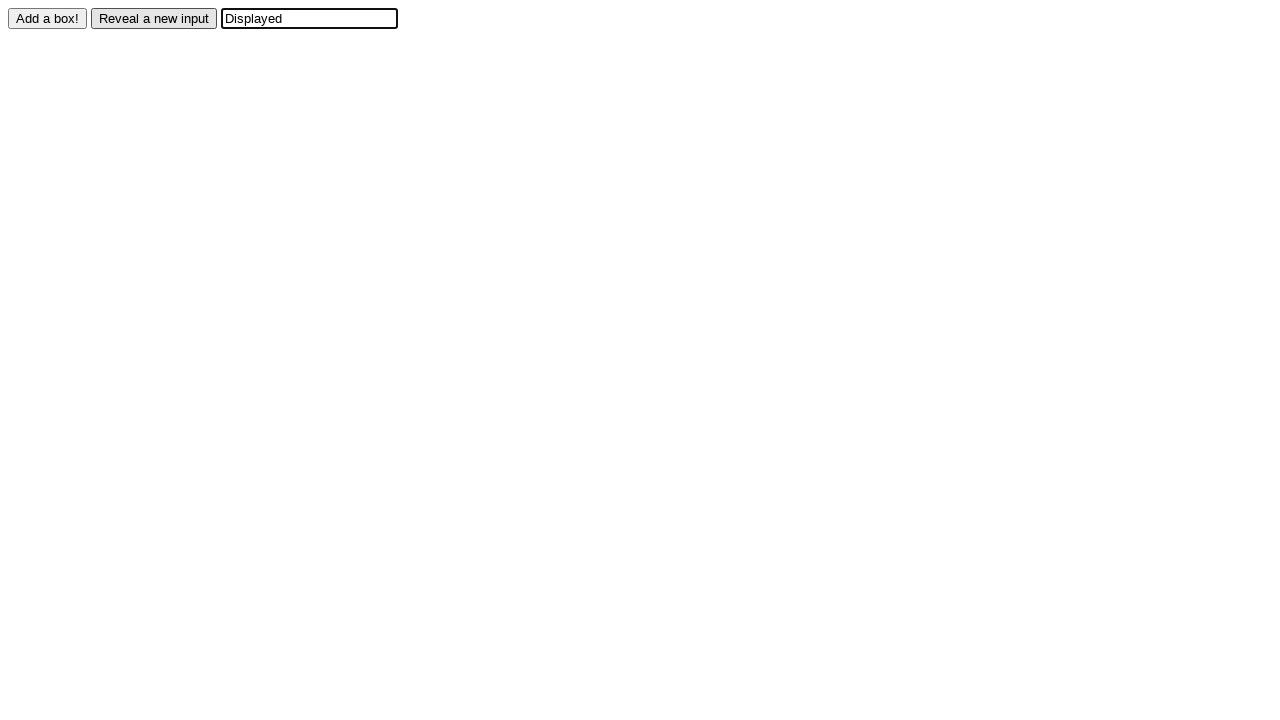

Verified that the input field contains the expected value 'Displayed'
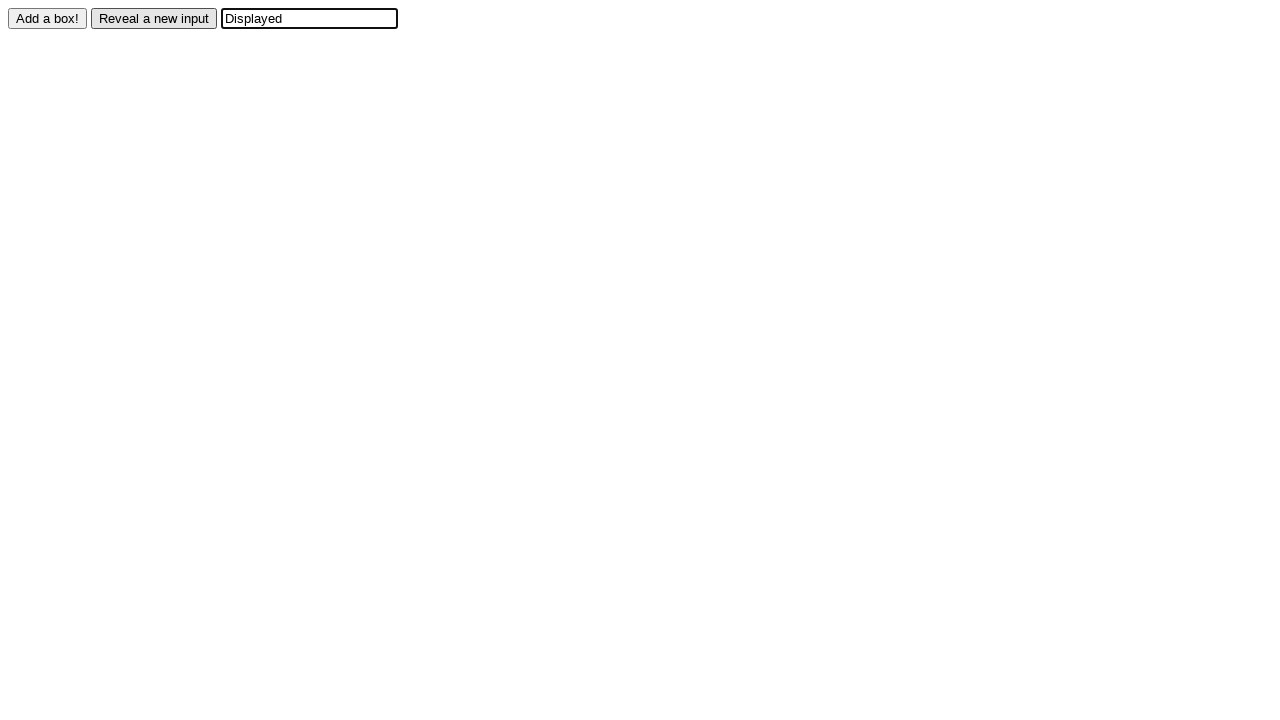

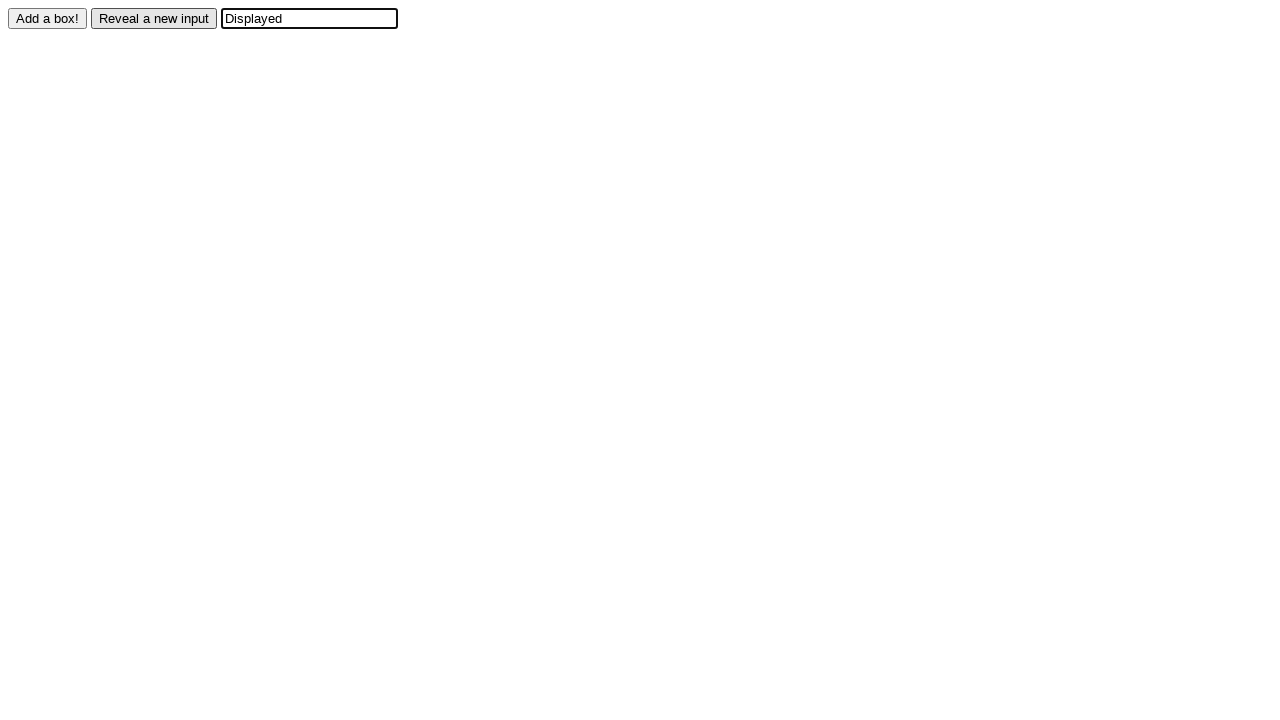